Tests filling out a sign-up form with dynamic attributes by entering username, password, confirm password, and email fields, then clicking the Sign Up button on a Selenium training page.

Starting URL: https://v1.training-support.net/selenium/dynamic-attributes

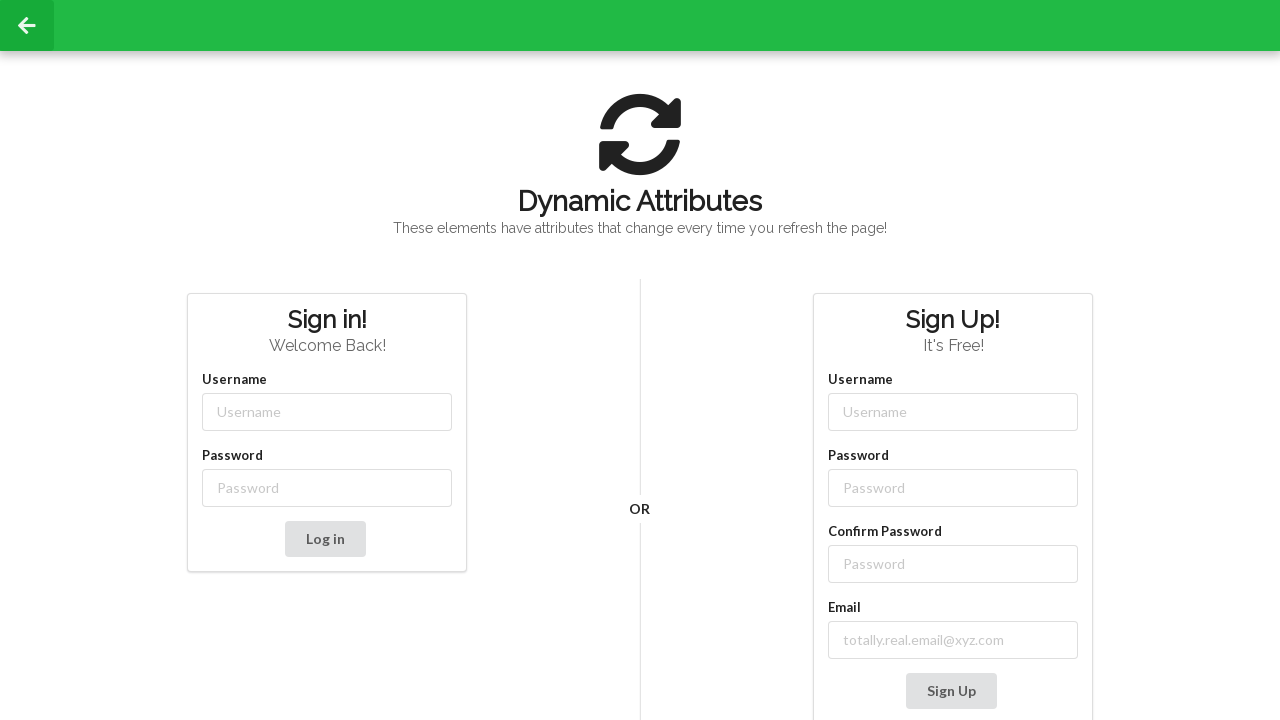

Filled username field with 'TestUser42' on //input[contains(@class, '-username')]
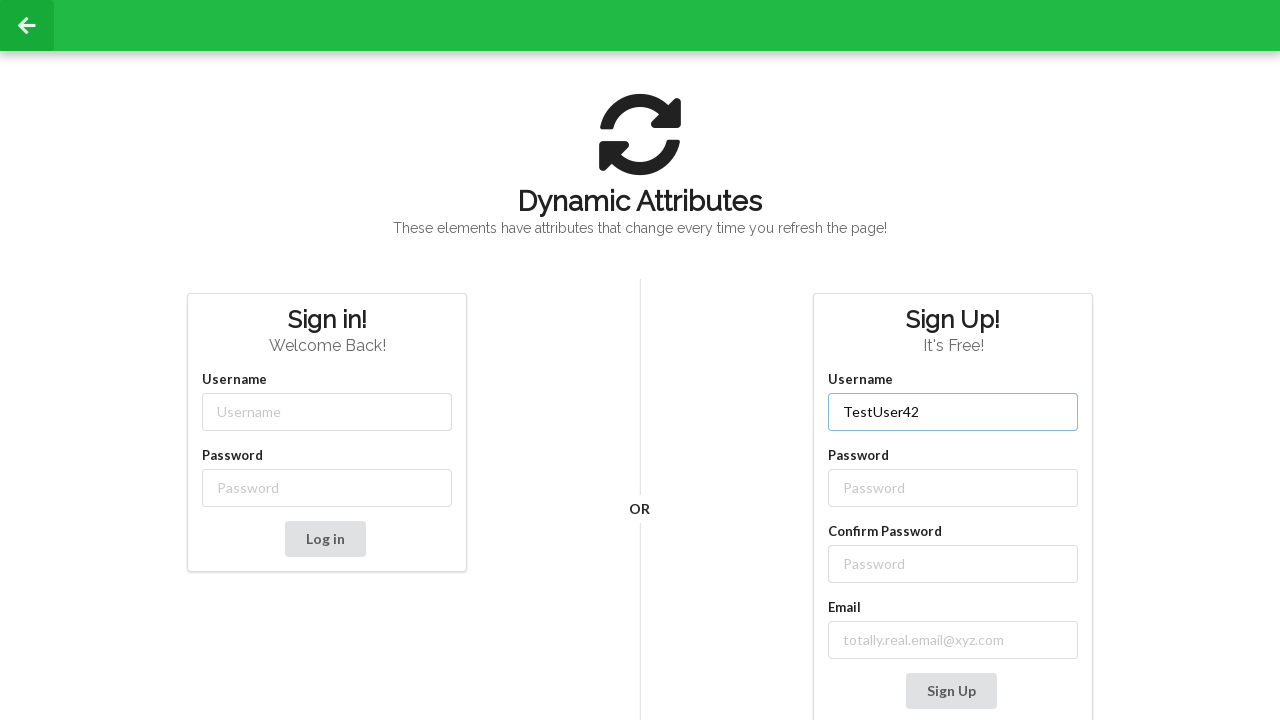

Filled password field with 'SecurePass123' on //input[contains(@class, '-password')]
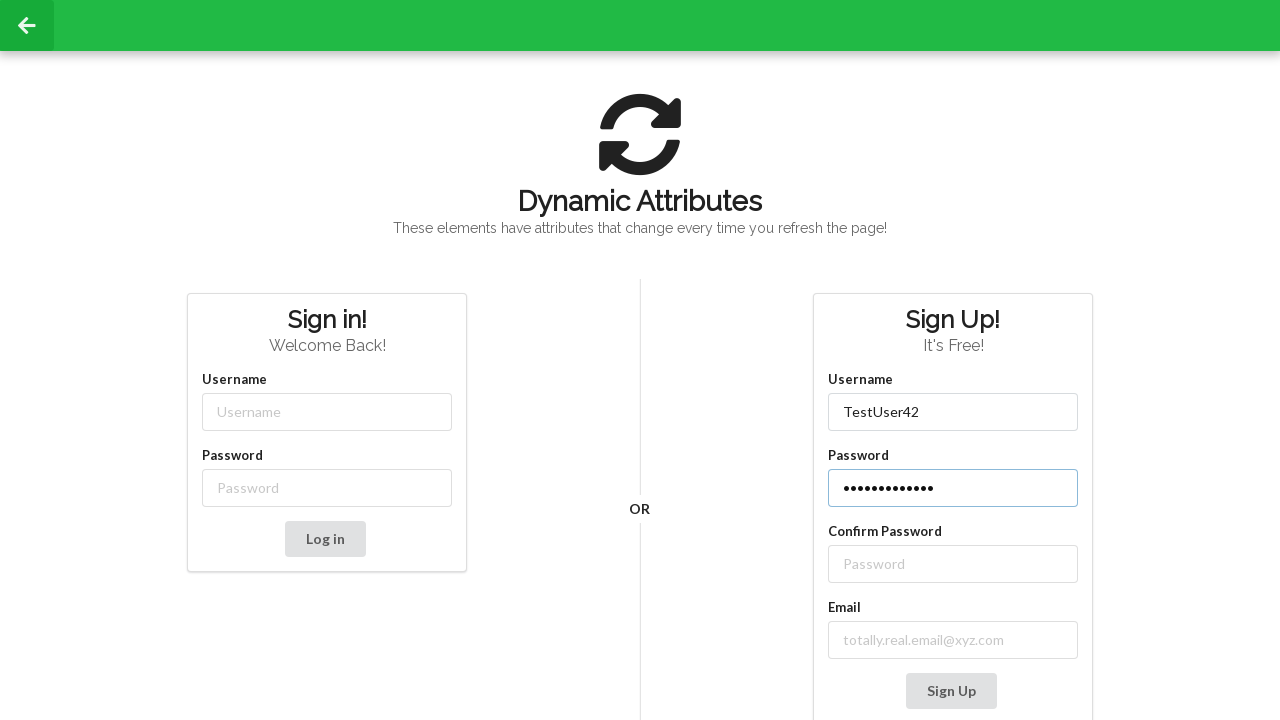

Filled confirm password field with 'SecurePass123' on //label[text()='Confirm Password']/following-sibling::input
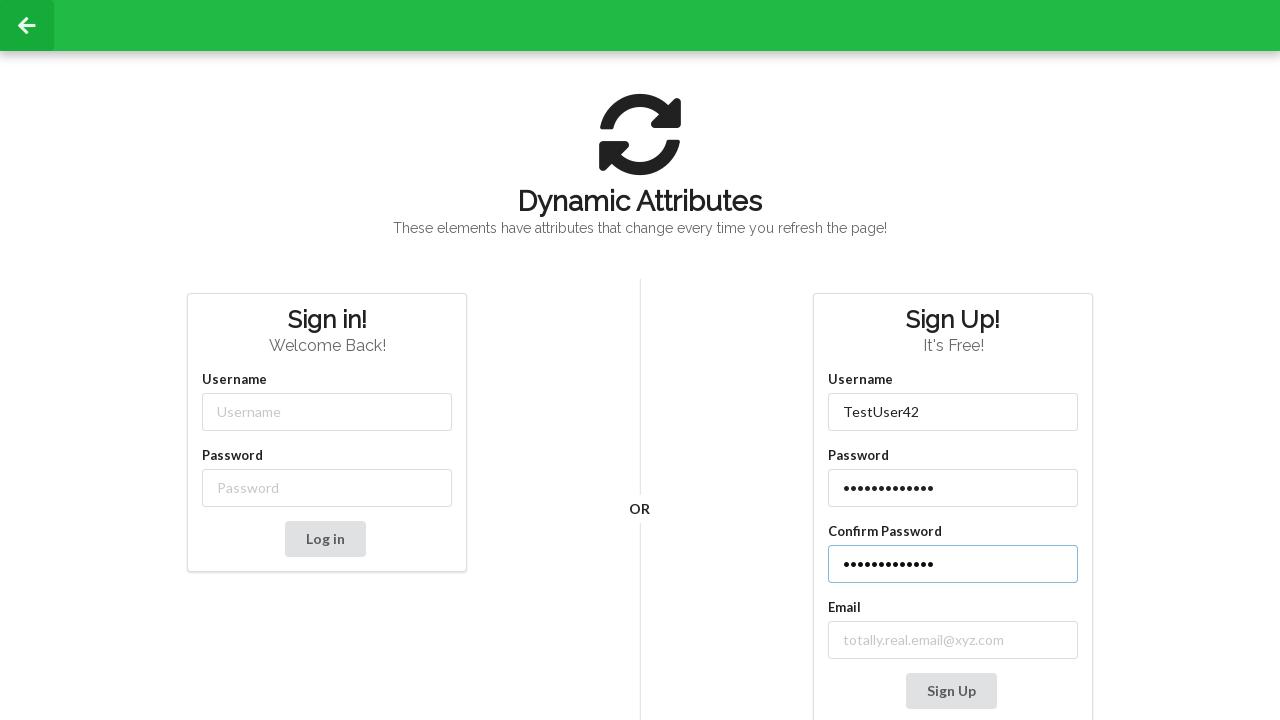

Filled email field with 'testuser42@example.com' on //label[contains(text(), 'mail')]/following-sibling::input
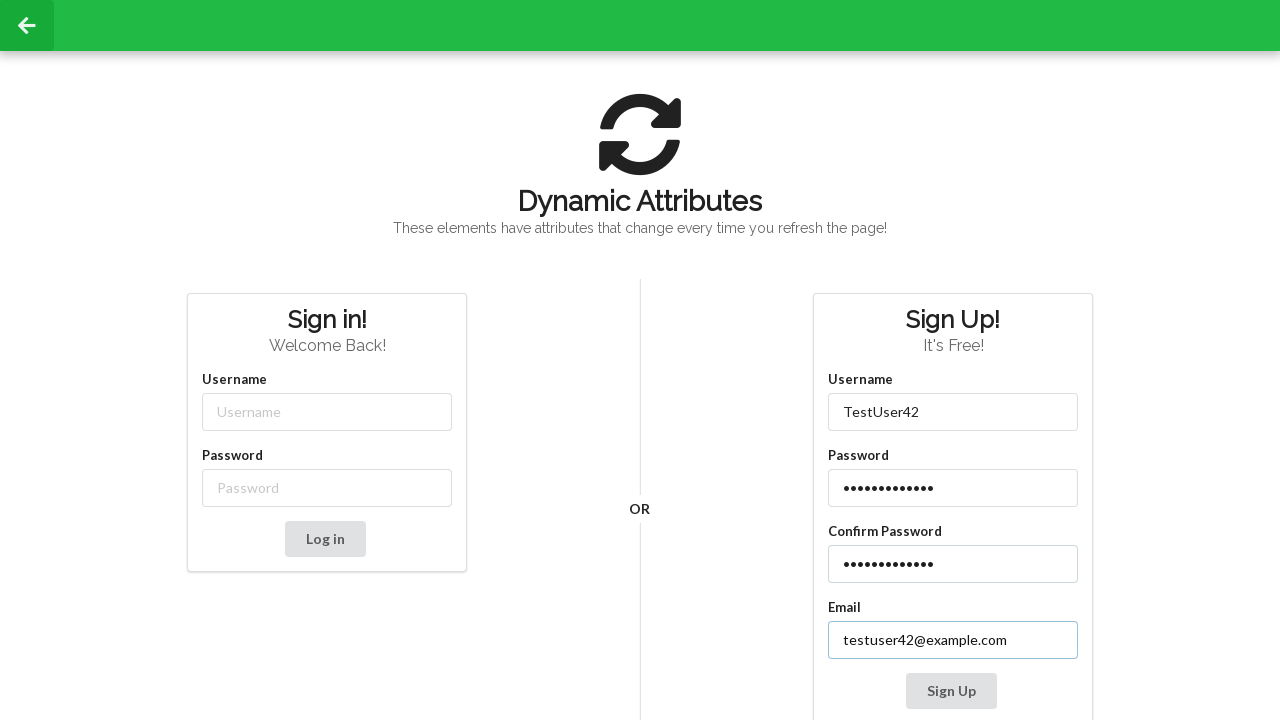

Clicked Sign Up button to submit the form at (951, 691) on xpath=//button[contains(text(), 'Sign Up')]
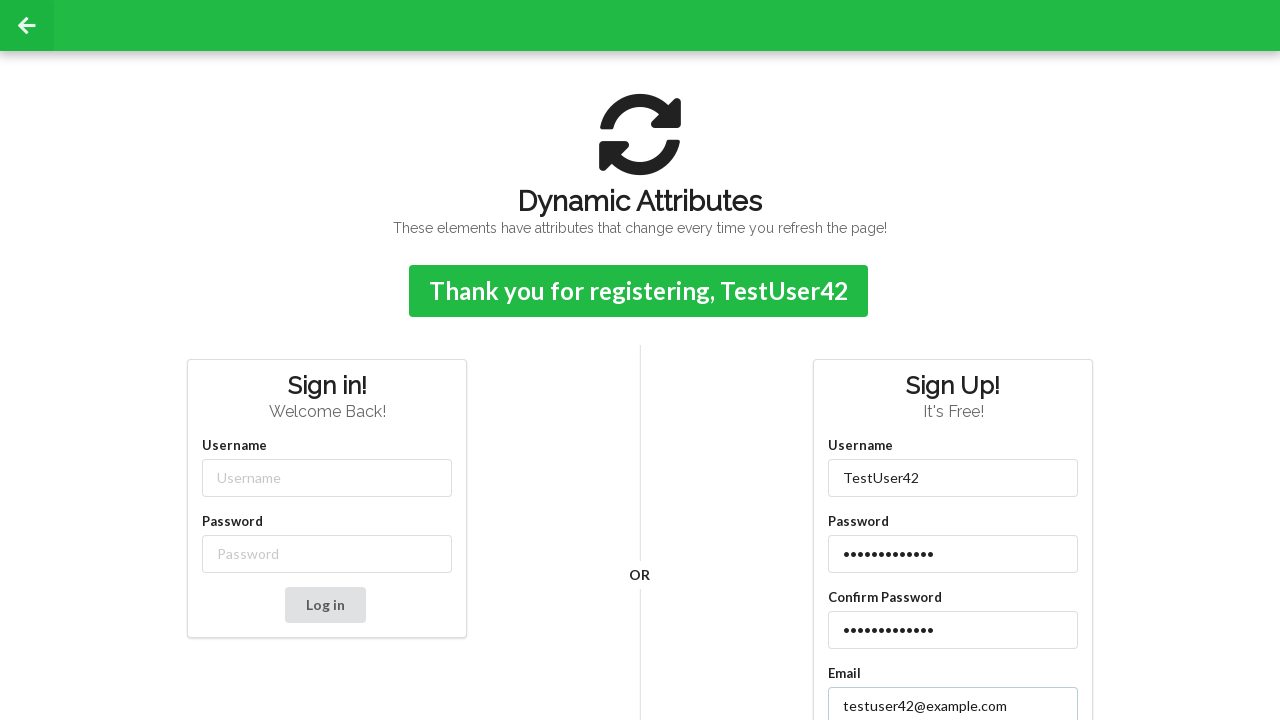

Confirmation message appeared after form submission
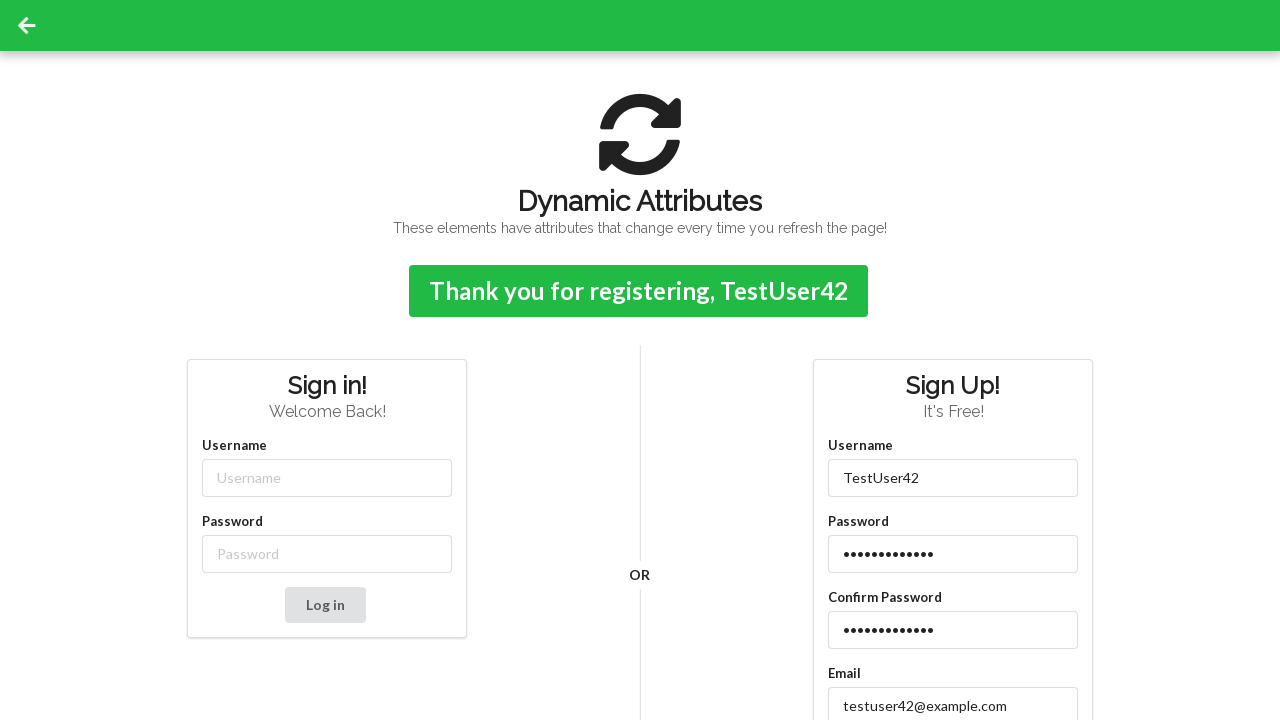

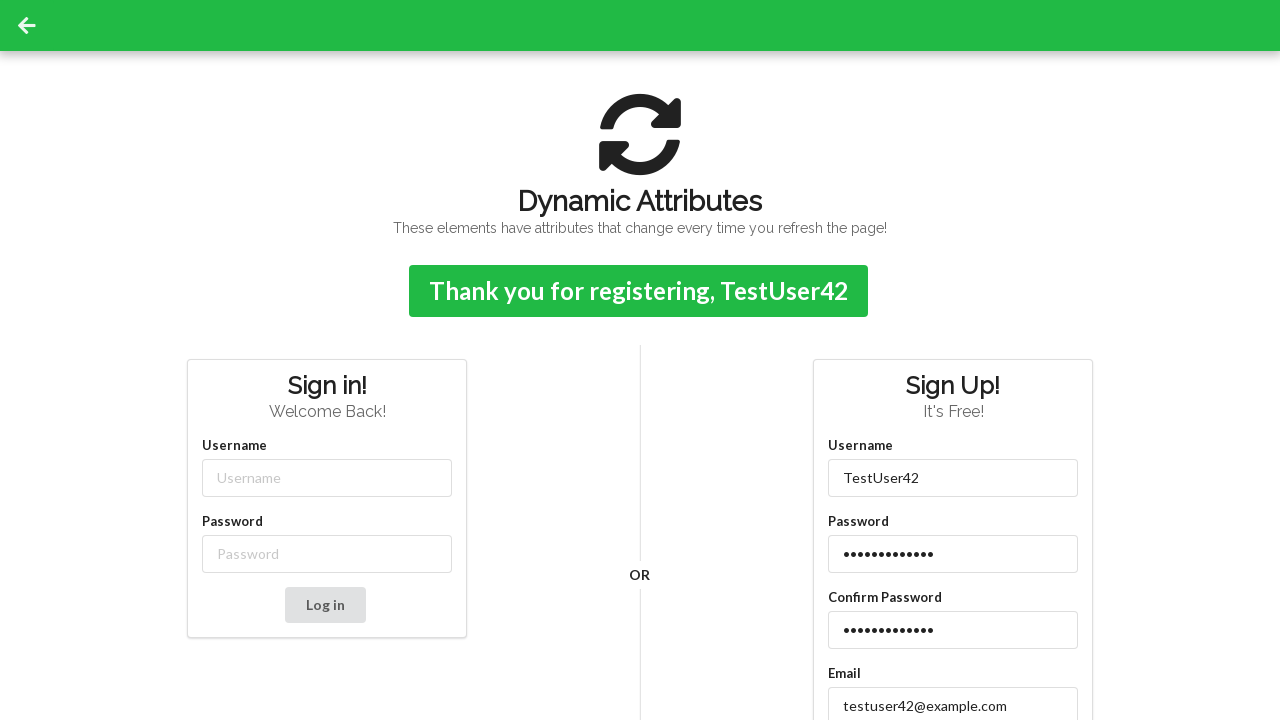